Tests table data integrity by scrolling to a fixed-header table, extracting all values from the 4th column, summing them, and verifying the sum matches the displayed total amount.

Starting URL: https://rahulshettyacademy.com/AutomationPractice/

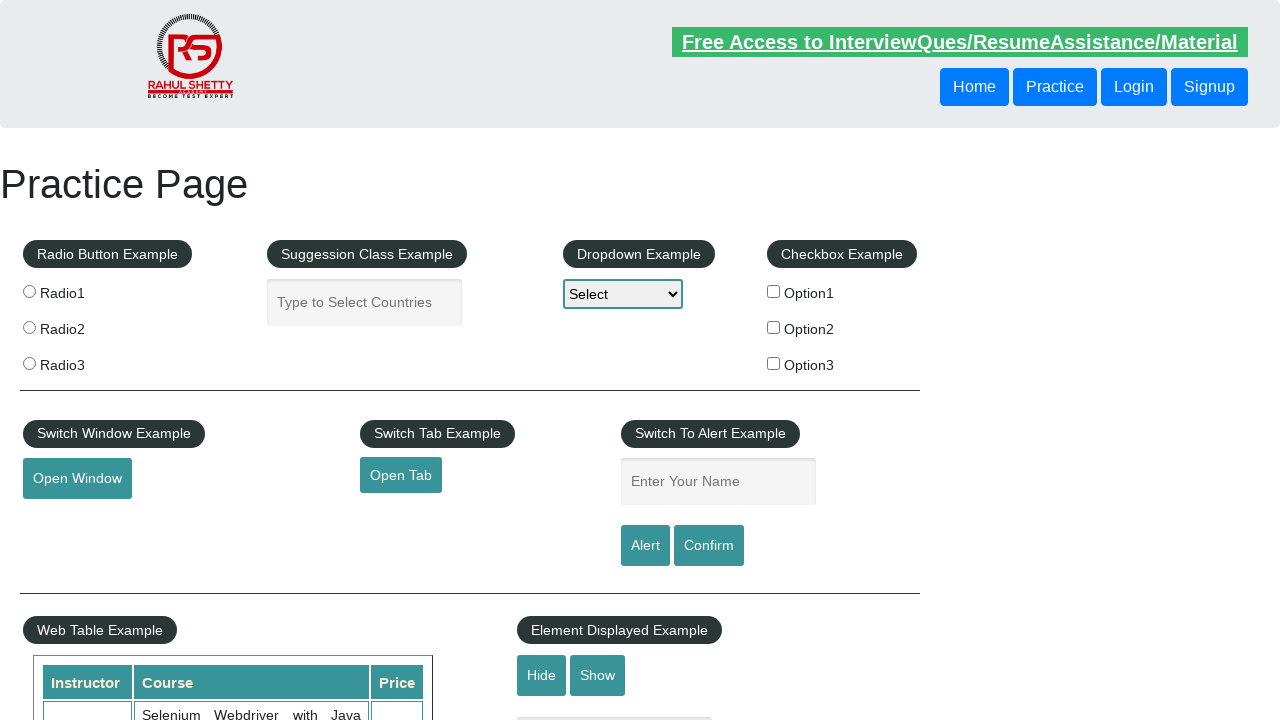

Scrolled down the page by 500 pixels
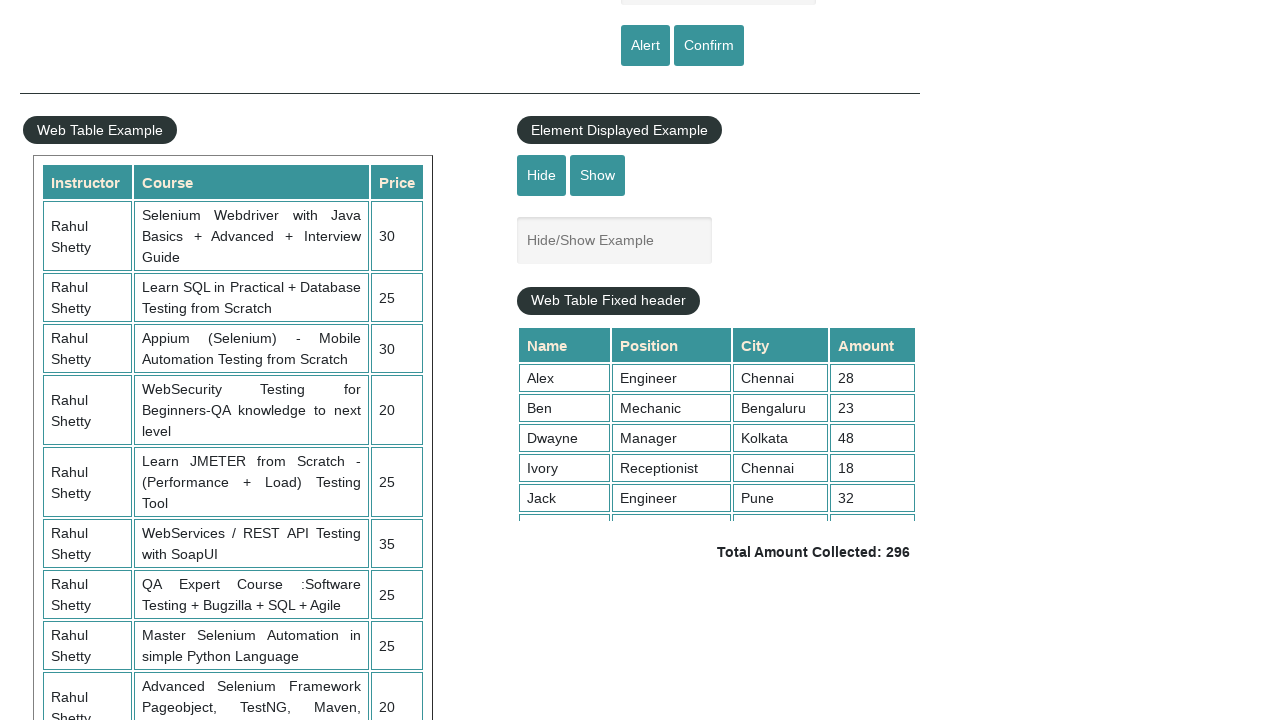

Waited 1000ms for scroll to complete
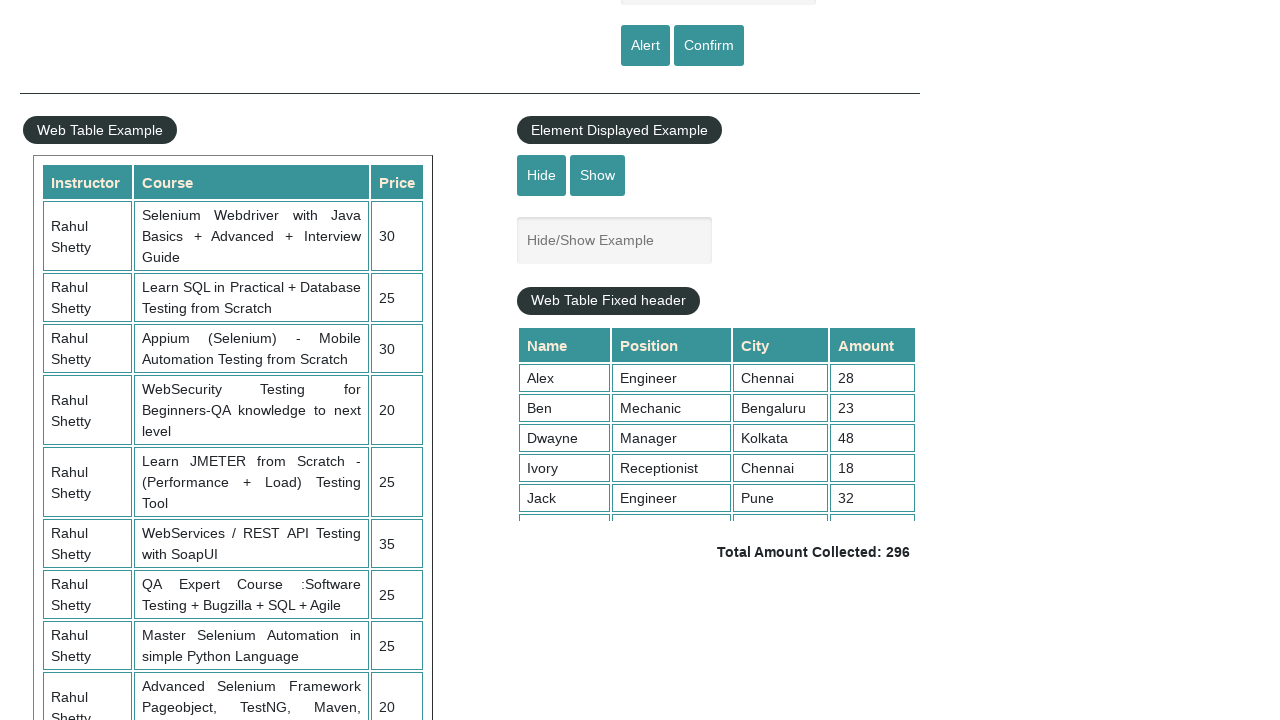

Scrolled within the fixed header table element to position 5000
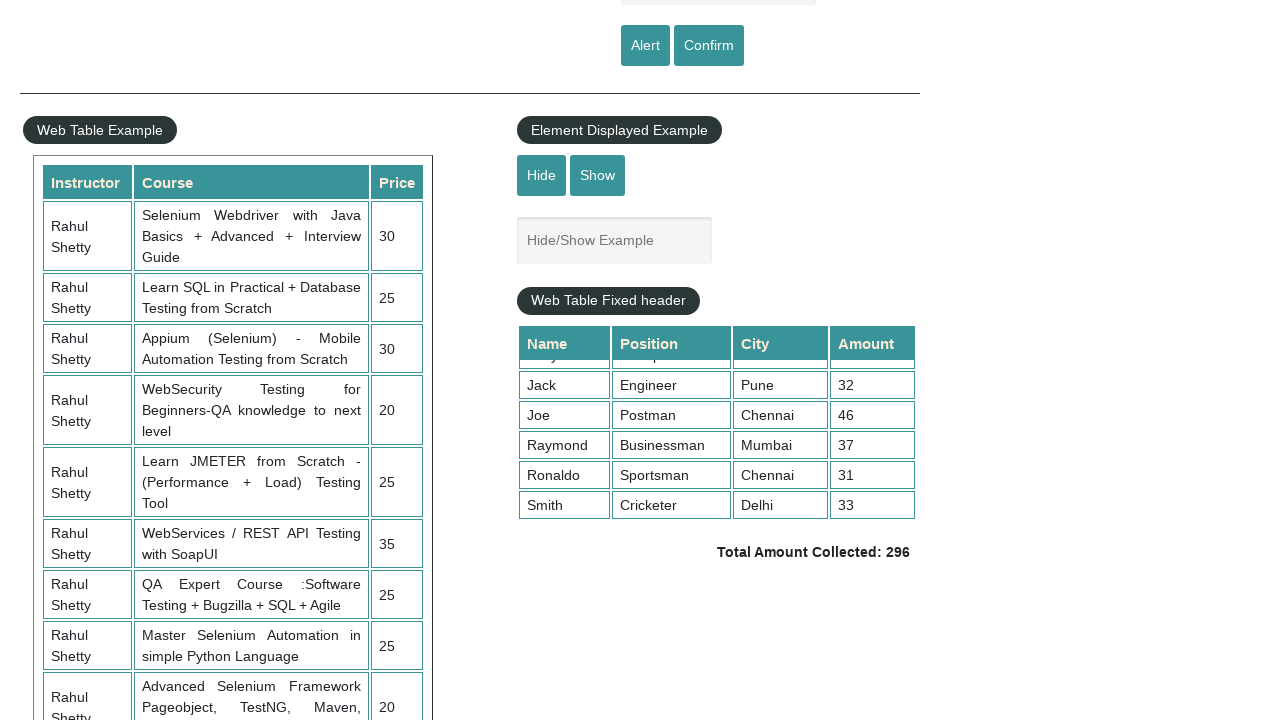

Waited for table content (4th column cells) to be visible
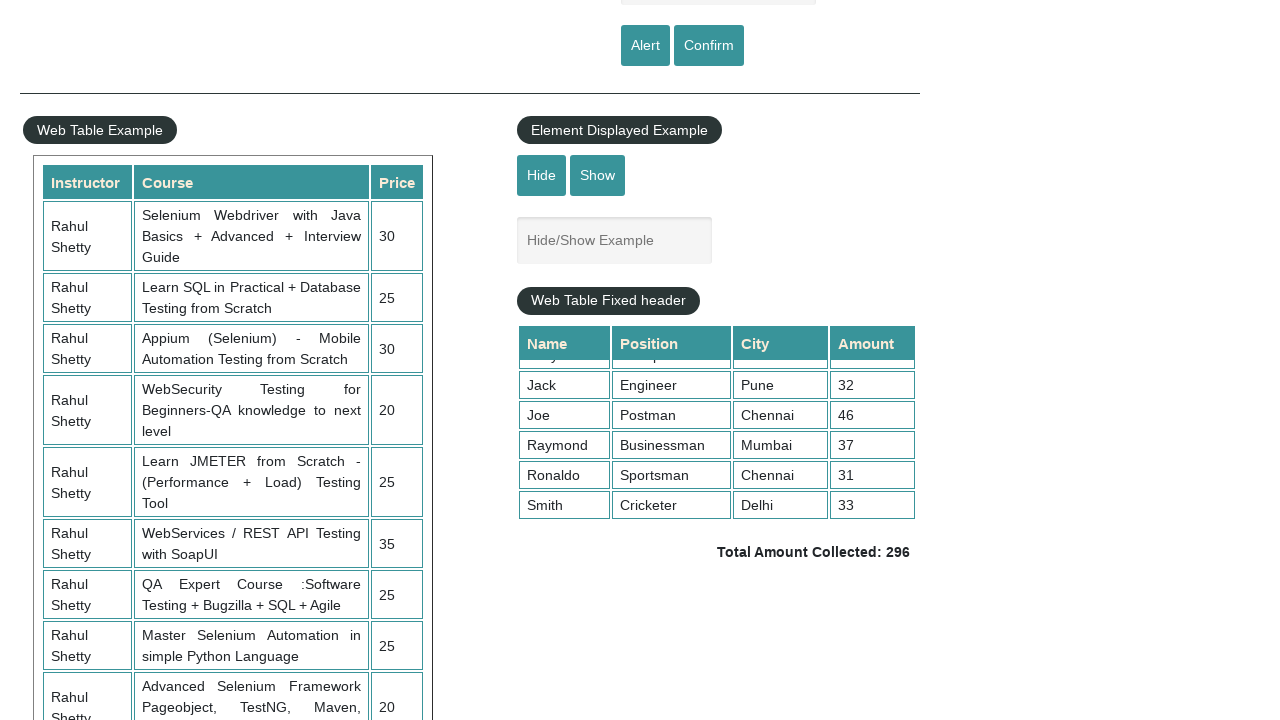

Retrieved all values from the 4th column of the table
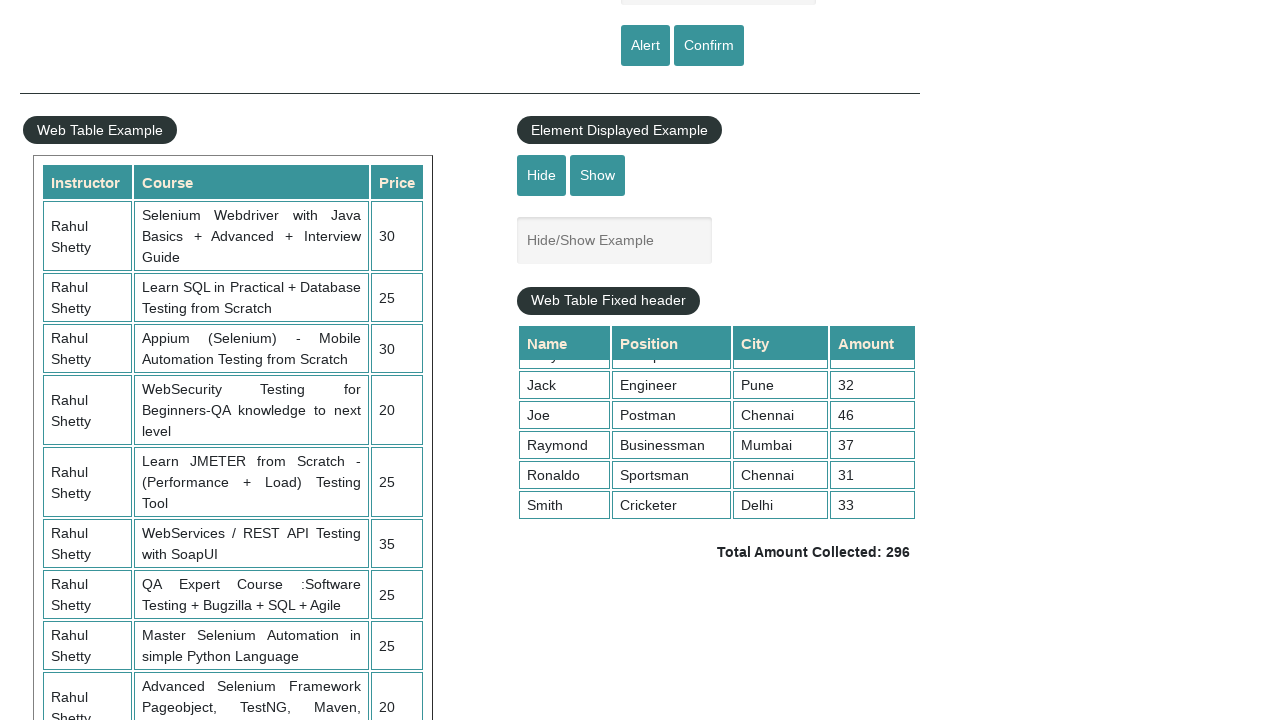

Calculated sum of all 4th column values: 296
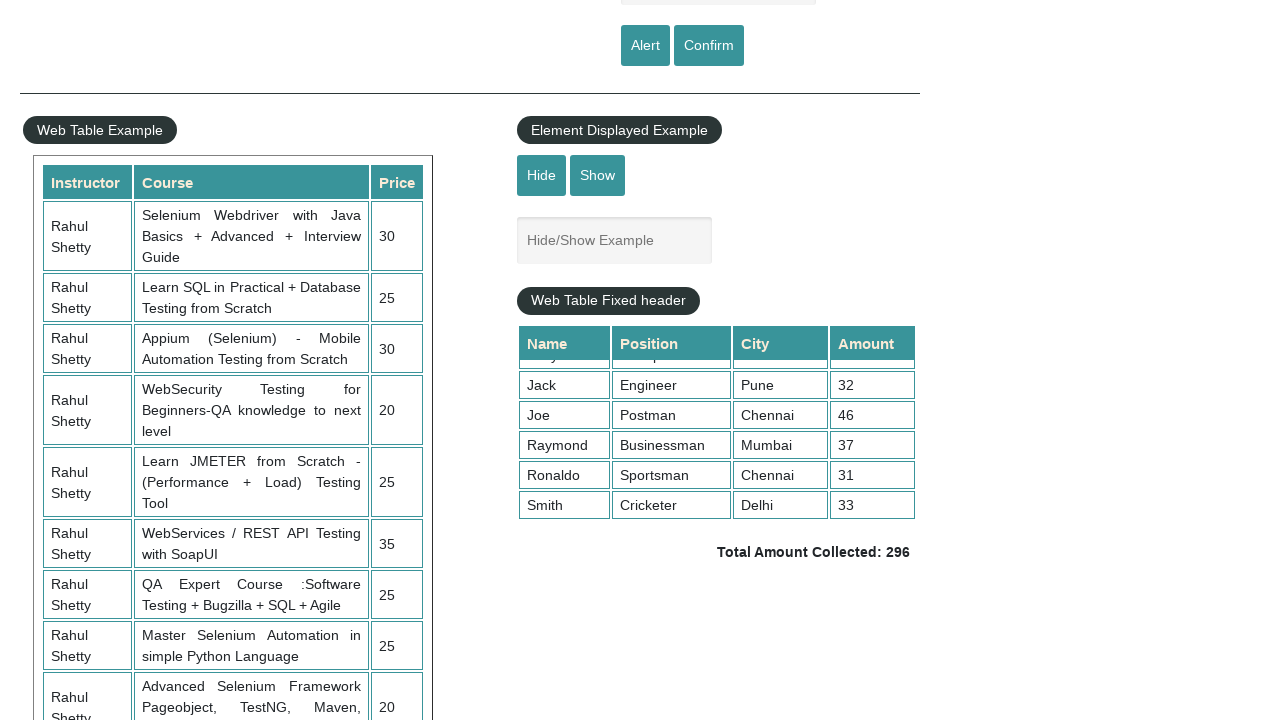

Retrieved the displayed total amount text
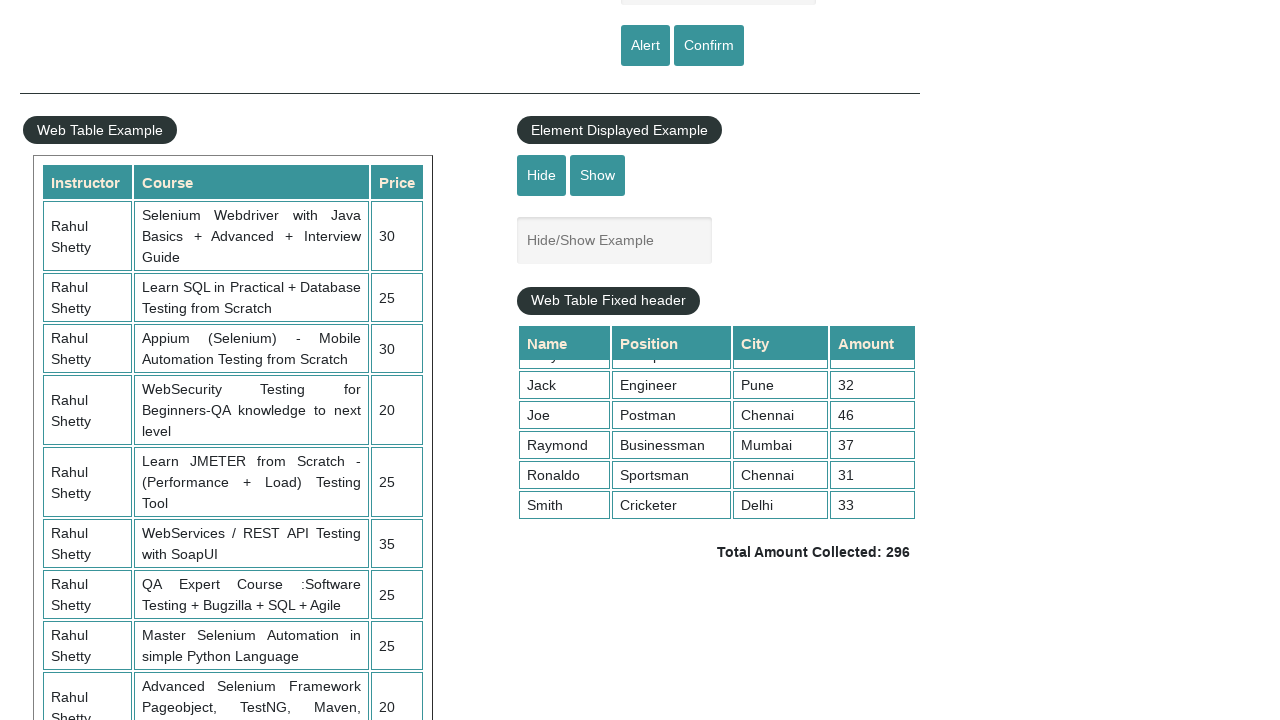

Parsed displayed total amount: 296
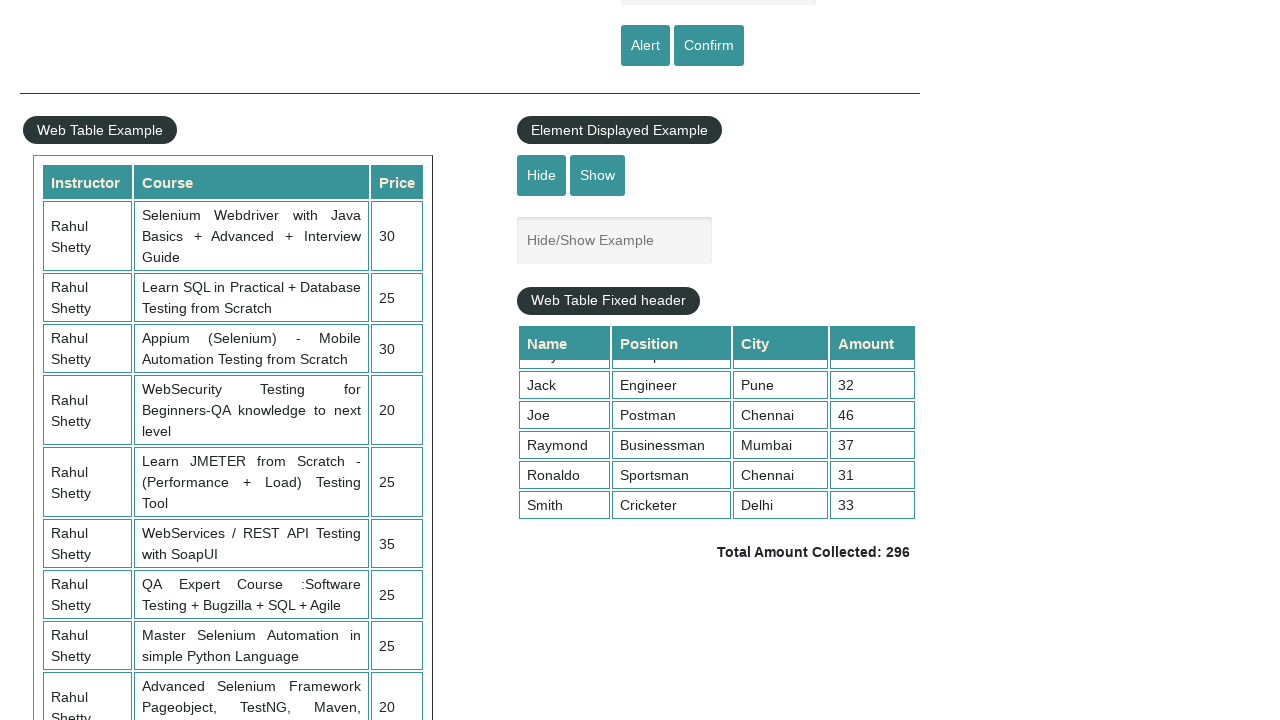

Verified table data integrity - calculated sum (296) matches displayed total (296)
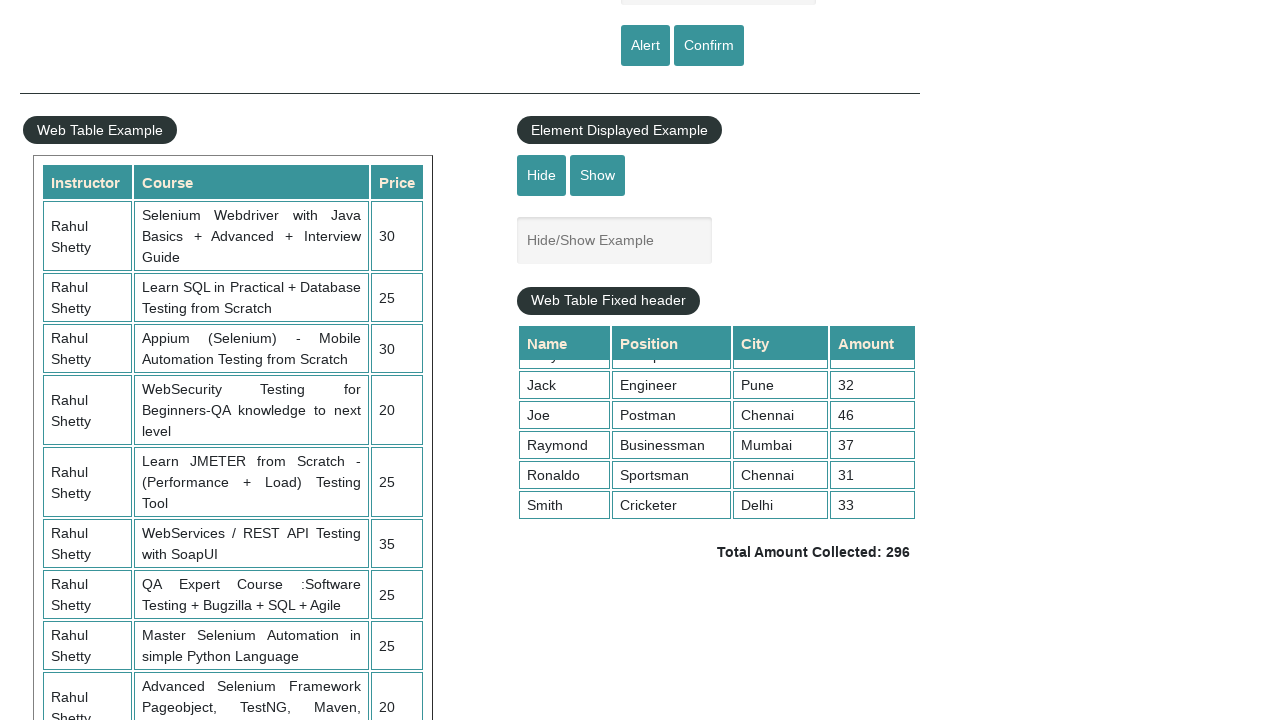

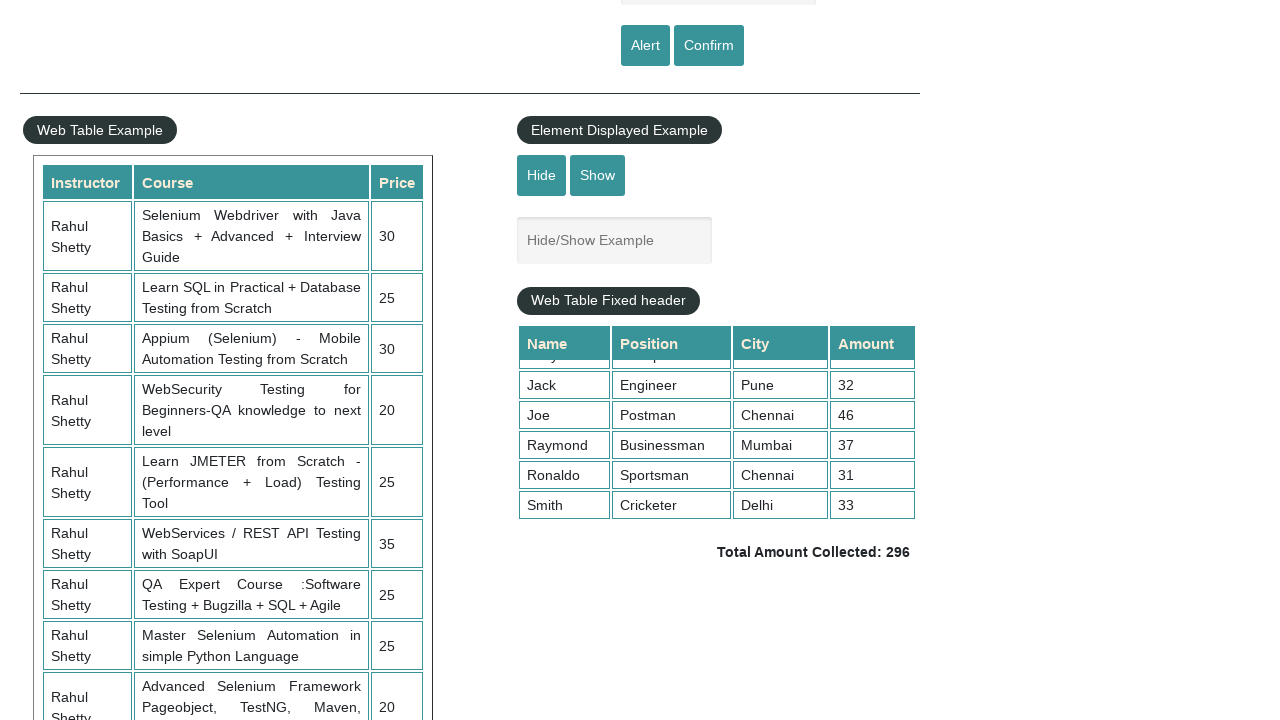